Tests multi-select dropdown functionality by selecting multiple car options (Volvo, Saab, and Audi) from a select menu

Starting URL: https://demoqa.com/select-menu

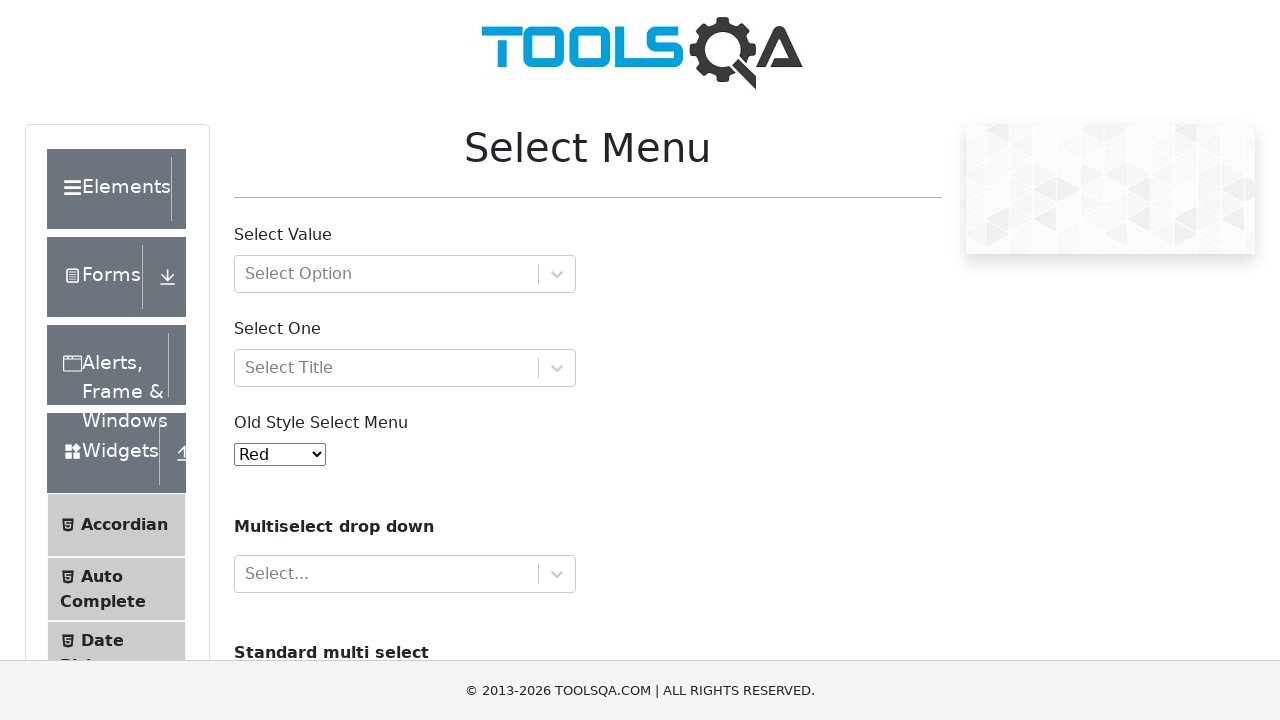

Navigated to https://demoqa.com/select-menu
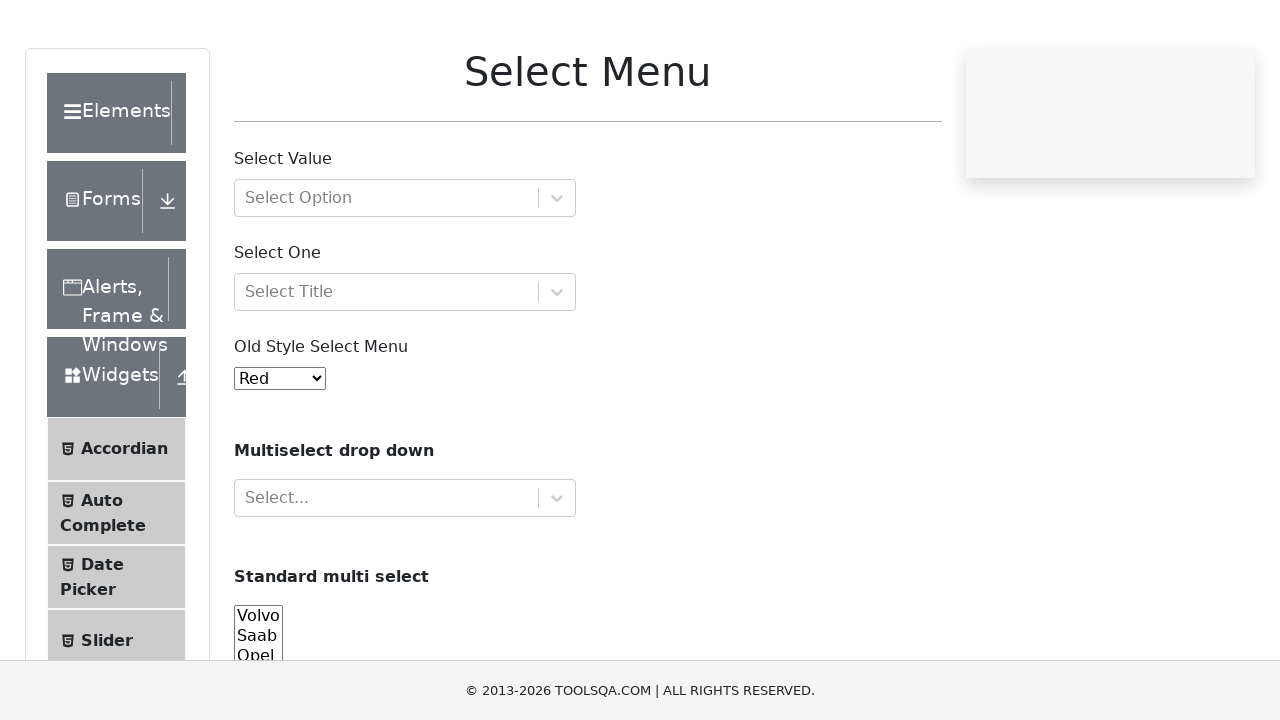

Selected multiple car options: Volvo, Saab, and Audi from the dropdown on select#cars
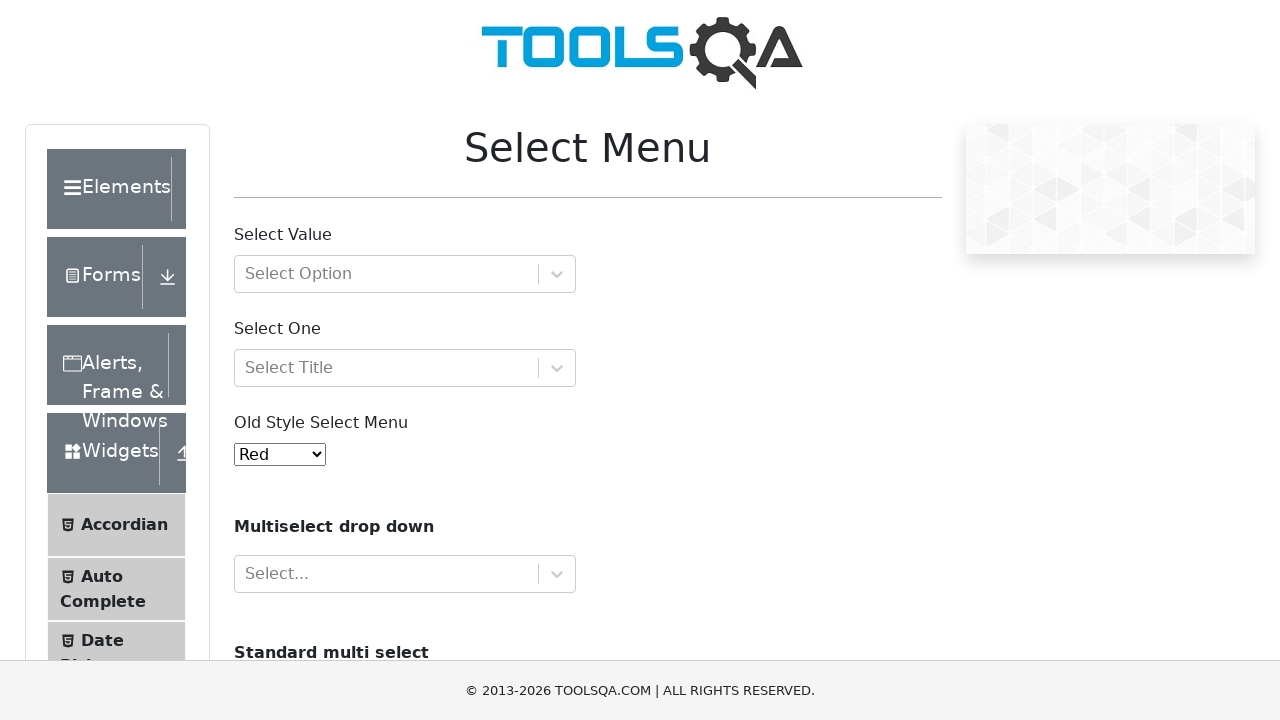

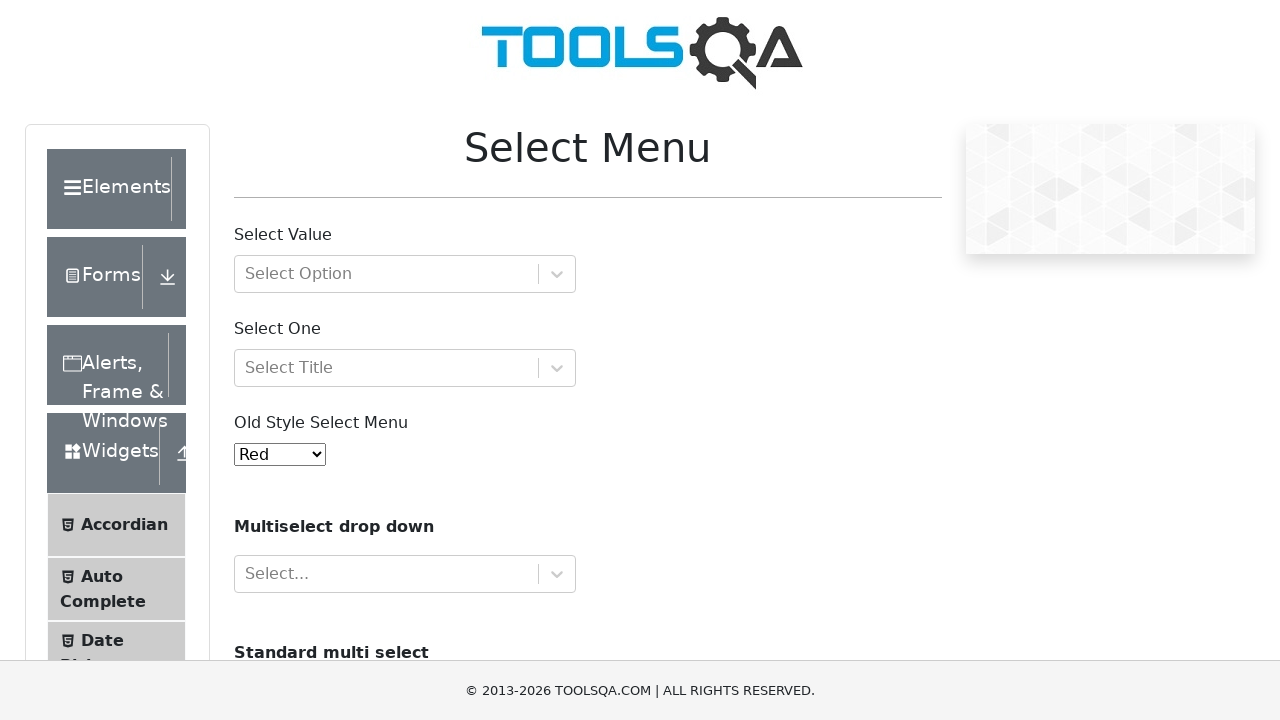